Tests keyboard actions on a text comparison website by typing text, selecting all with Ctrl+A, copying with Ctrl+C, tabbing to the next text area, and pasting with Ctrl+V

Starting URL: https://text-compare.com/

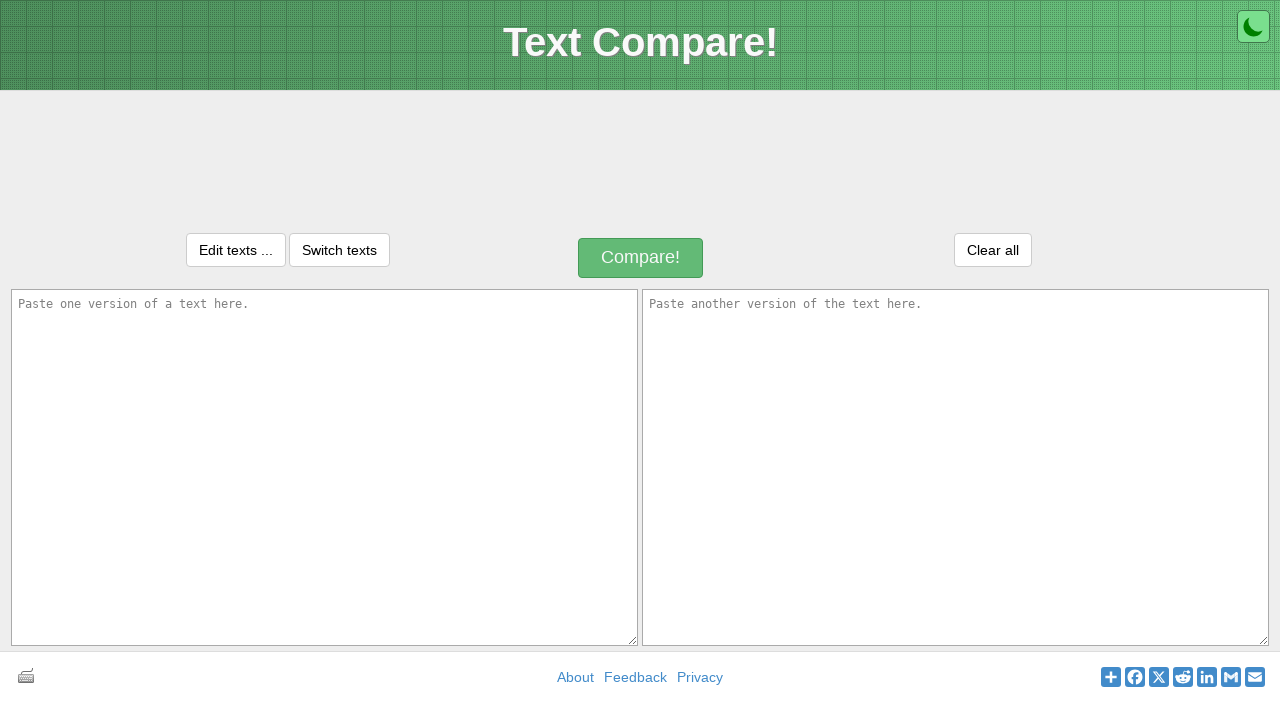

Typed 'Hi frds' into the first textarea on textarea[name='text1']
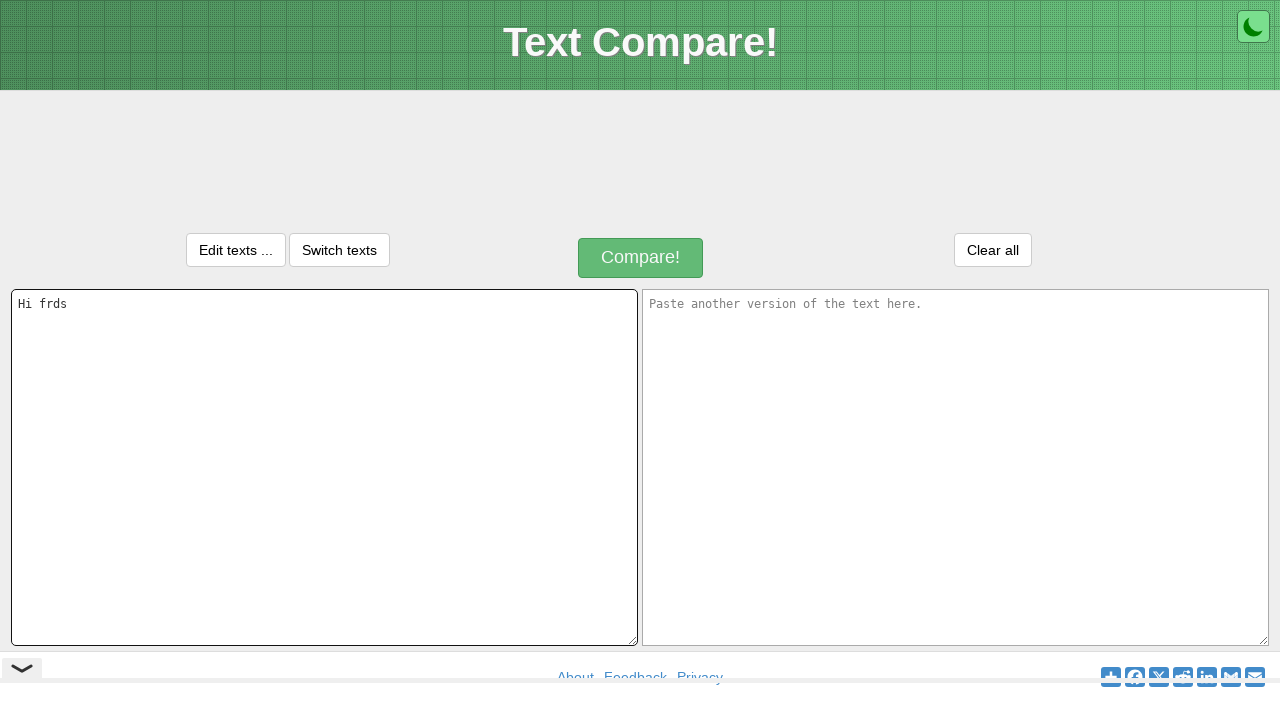

Selected all text with Ctrl+A
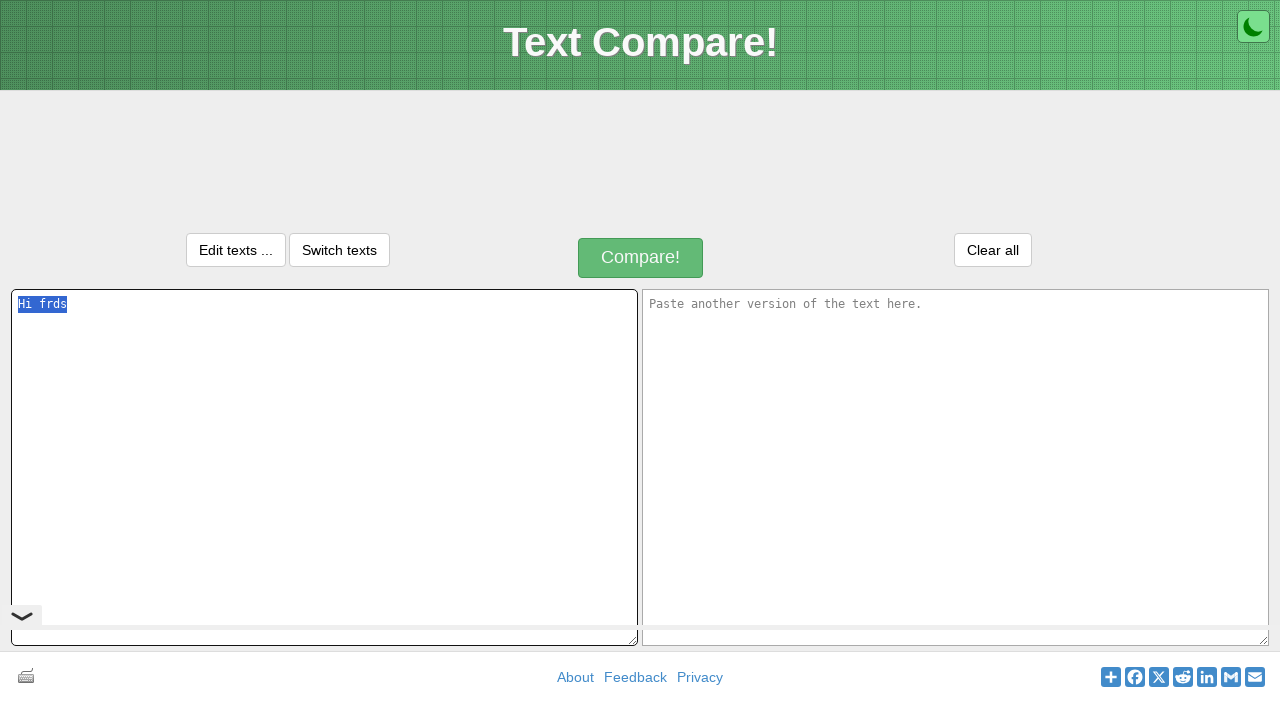

Copied text with Ctrl+C
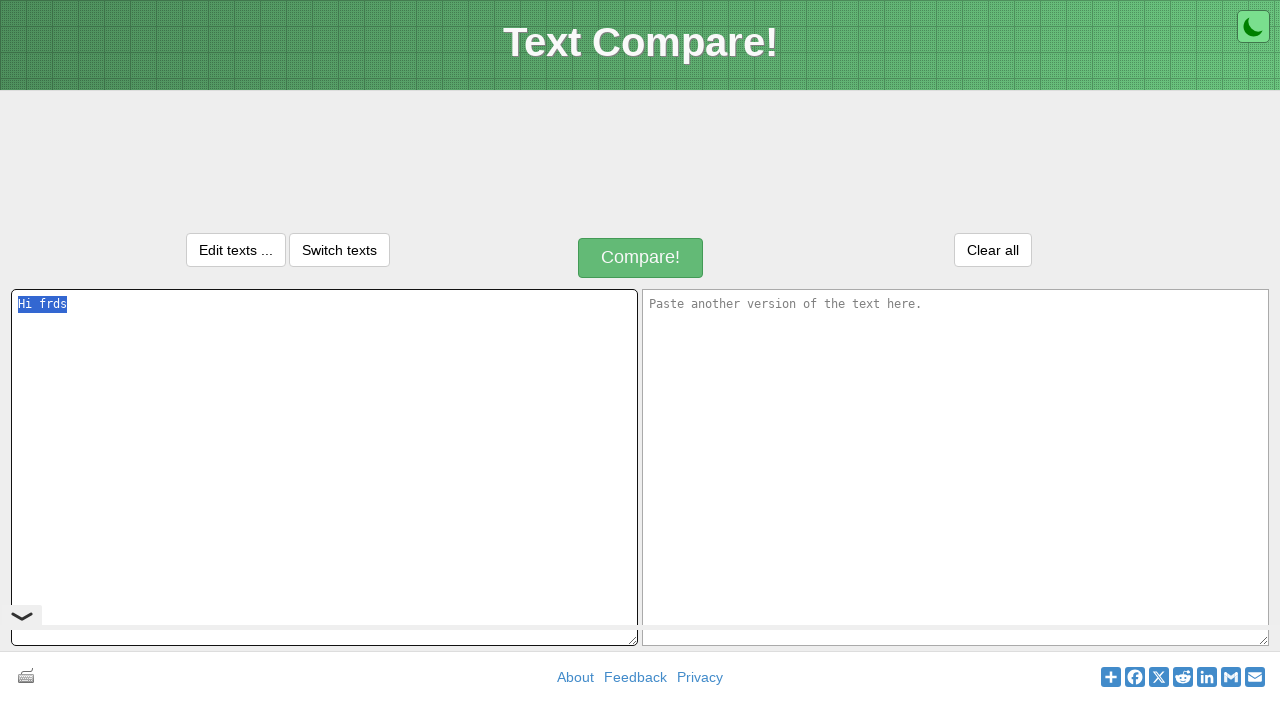

Tabbed to the next textarea
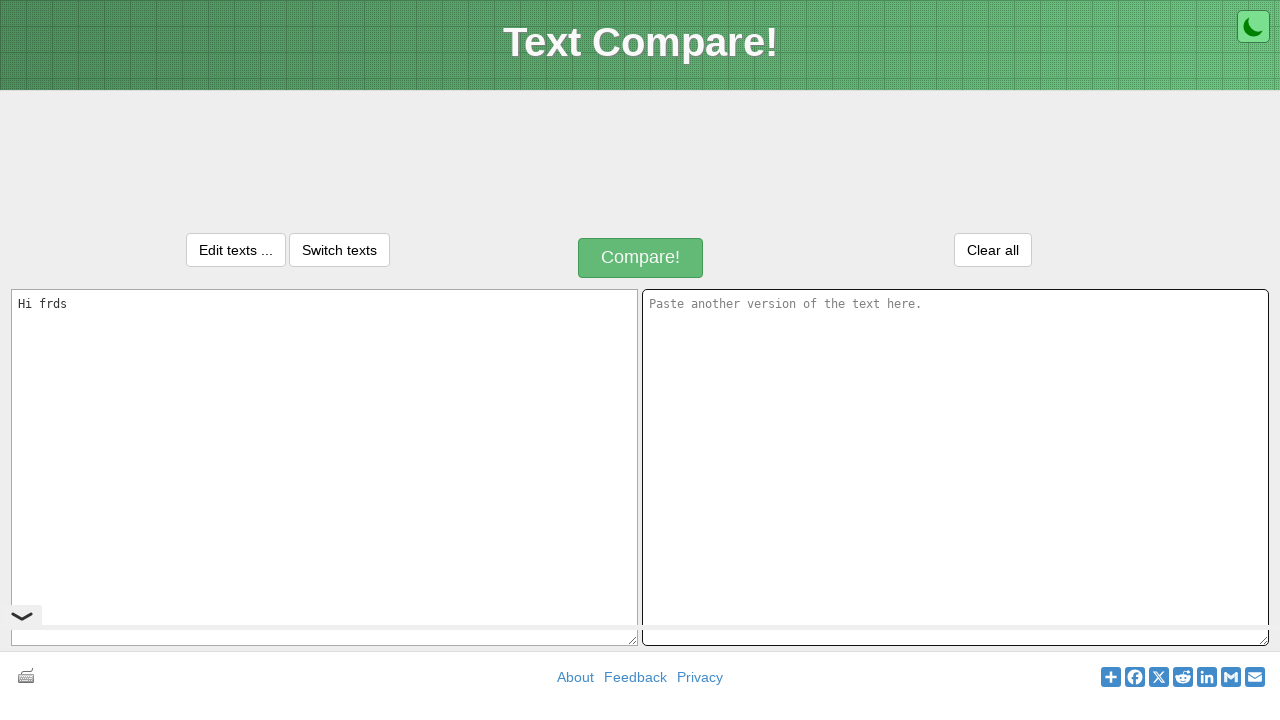

Pasted text with Ctrl+V into the second textarea
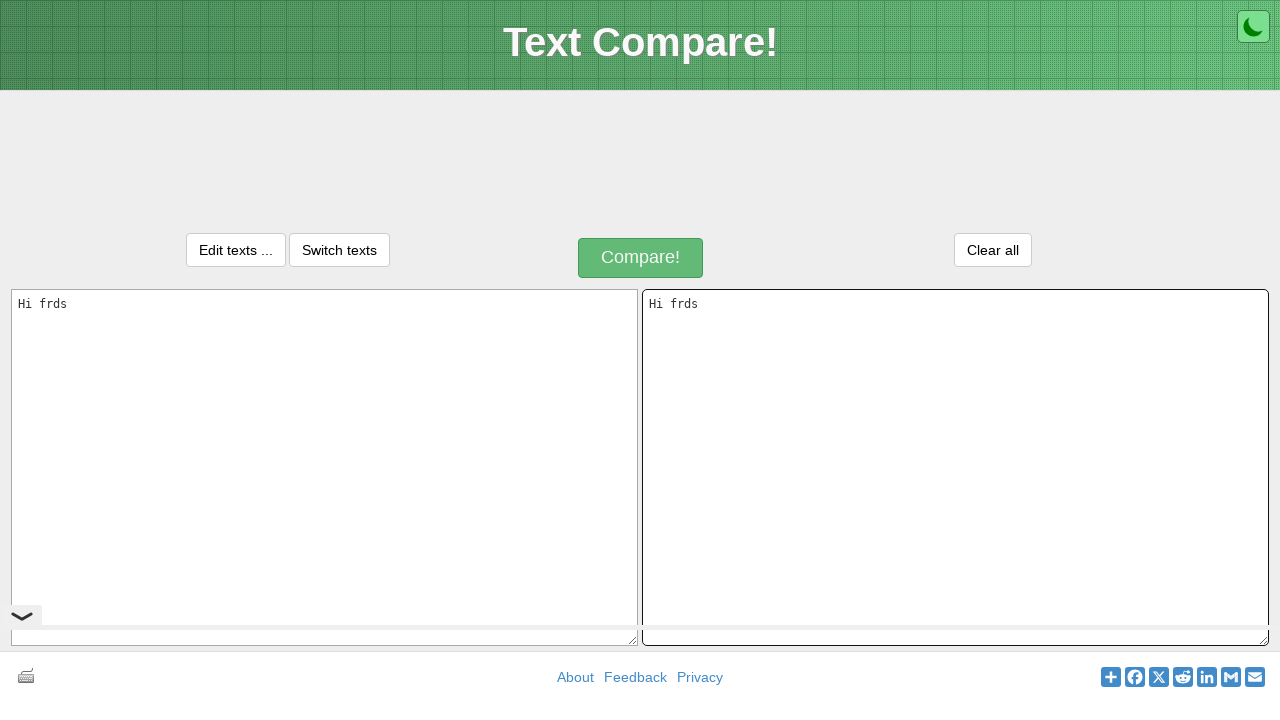

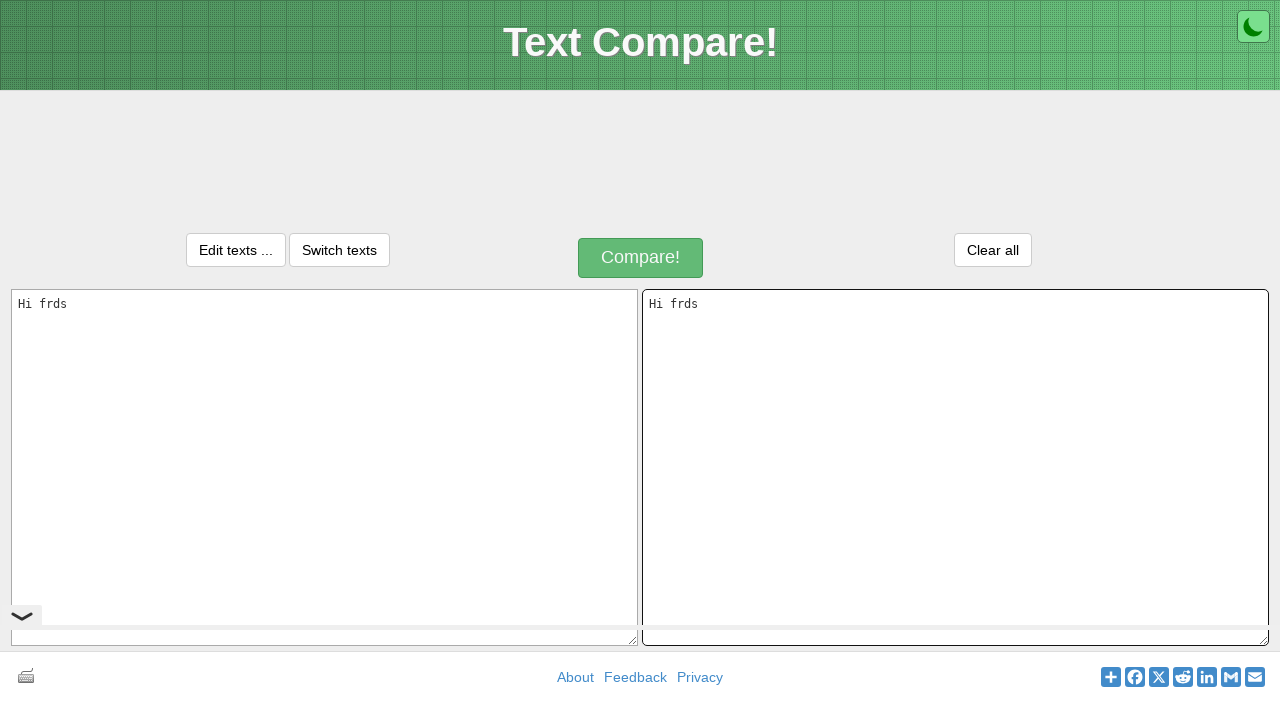